Navigates to the test automation website and verifies the page loads successfully

Starting URL: https://www.testotomasyonu.com

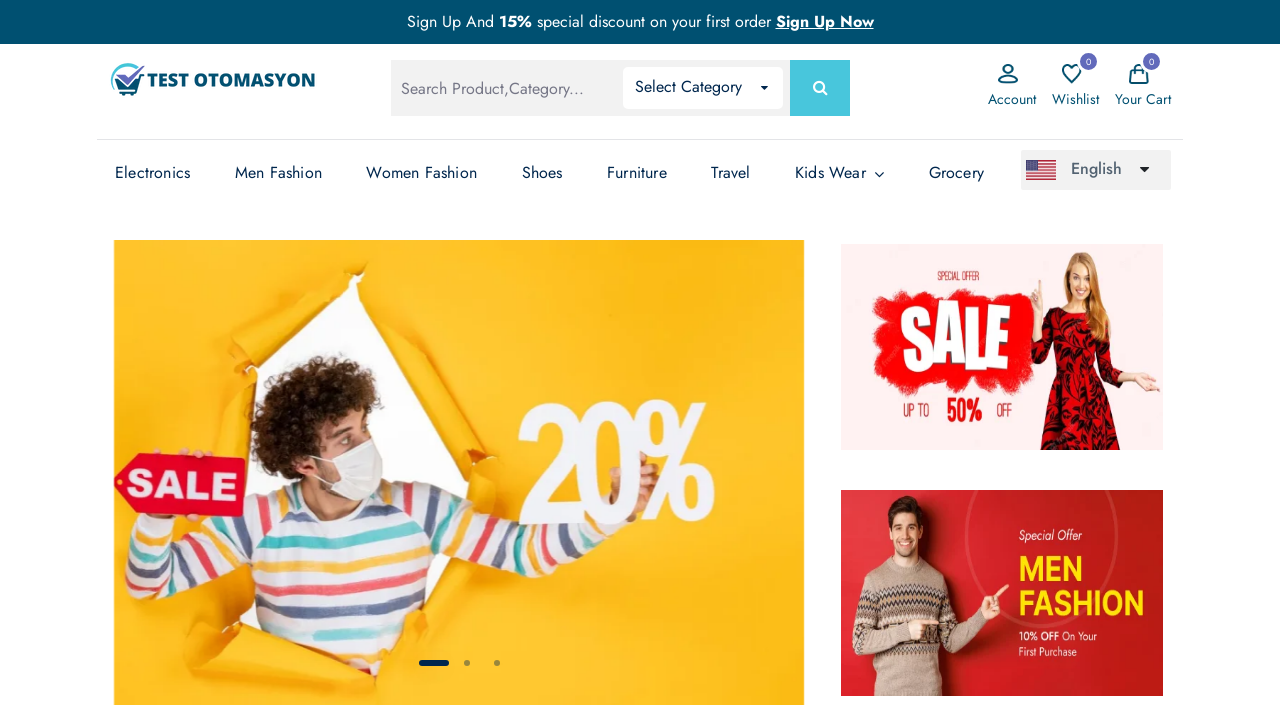

Page DOM content loaded successfully
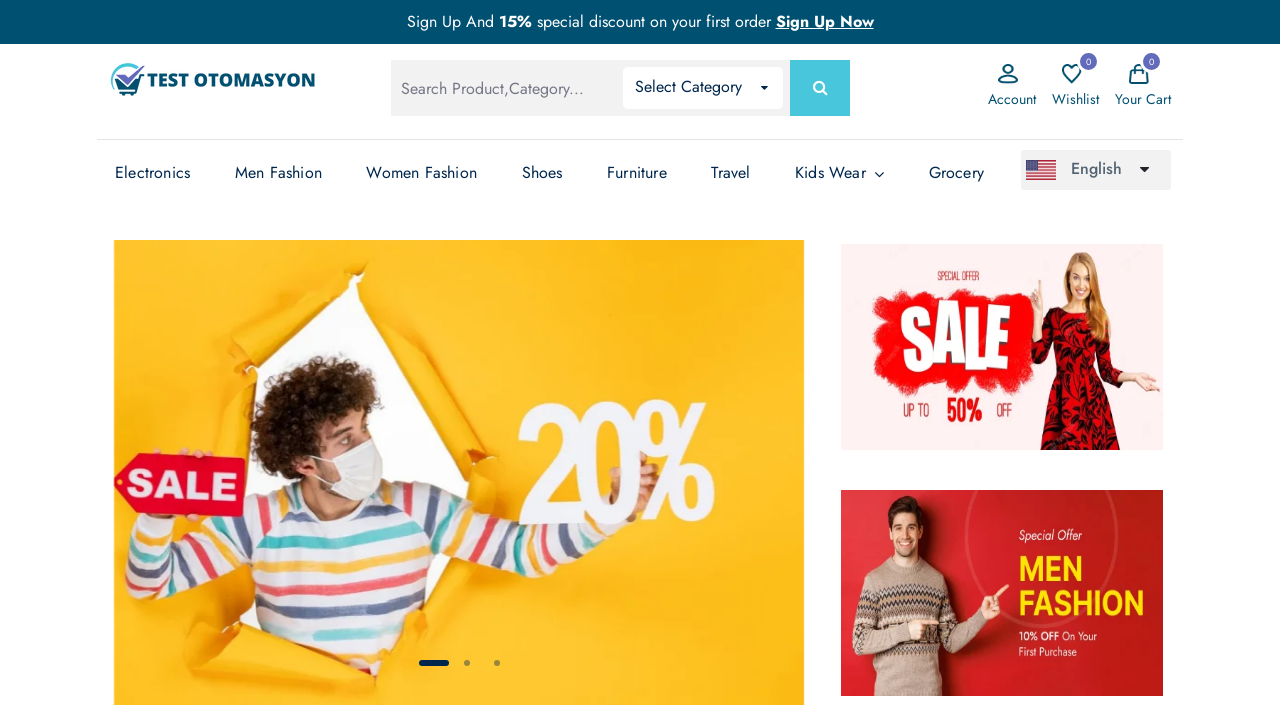

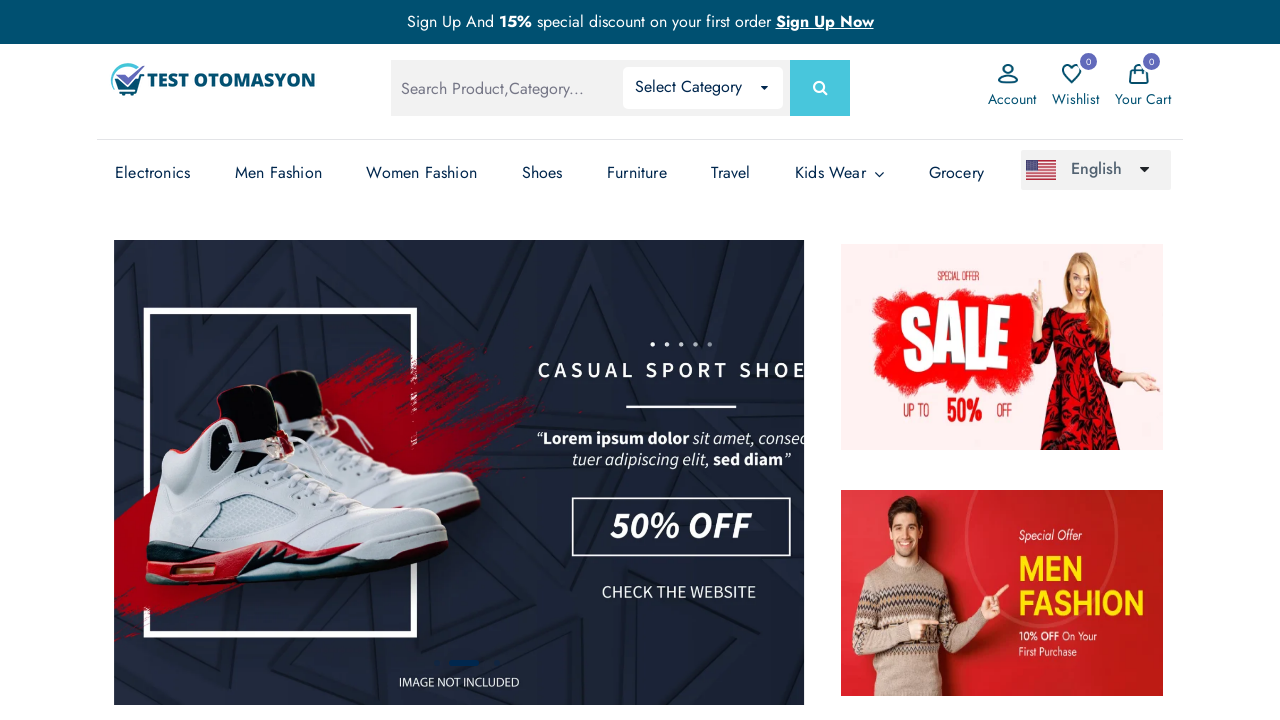